Tests date entry by typing a date directly into the date text box (May 2, 1959) and verifying the correct date is displayed in the result.

Starting URL: https://acctabootcamp.github.io/site/examples/actions

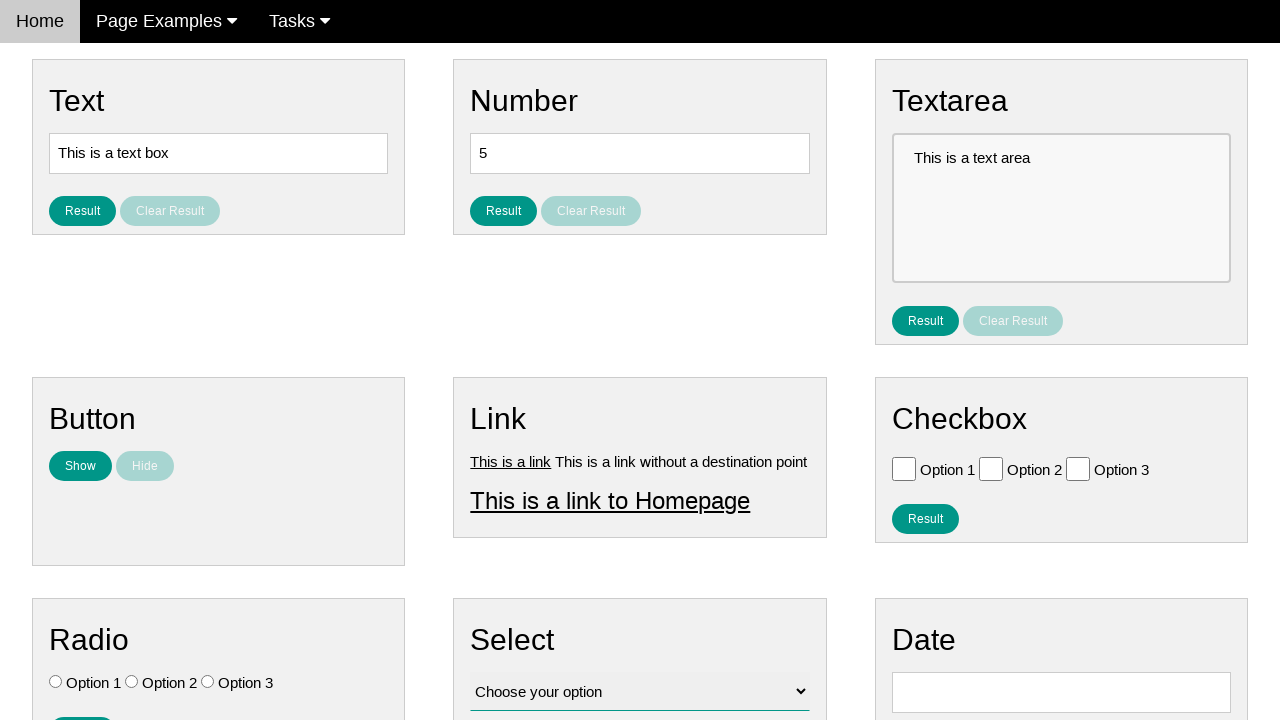

Filled date text box with 05/02/1959 on #vfb-8
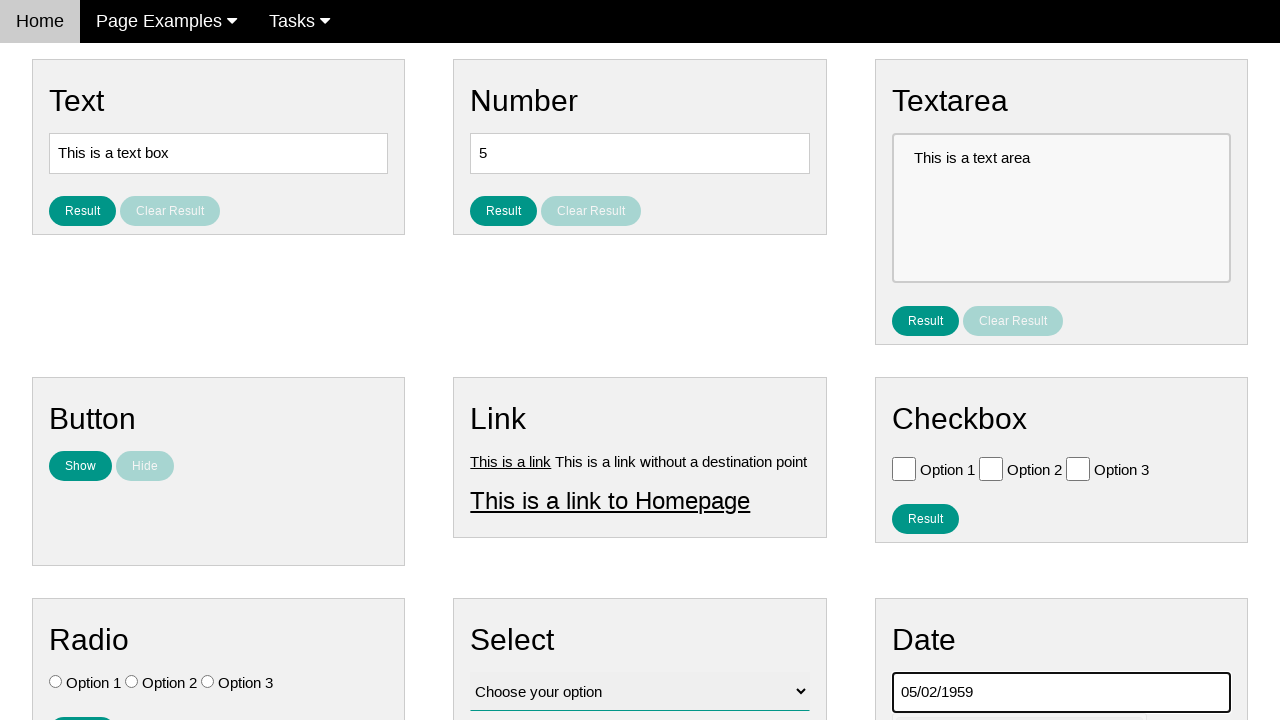

Pressed Enter to confirm date entry on #vfb-8
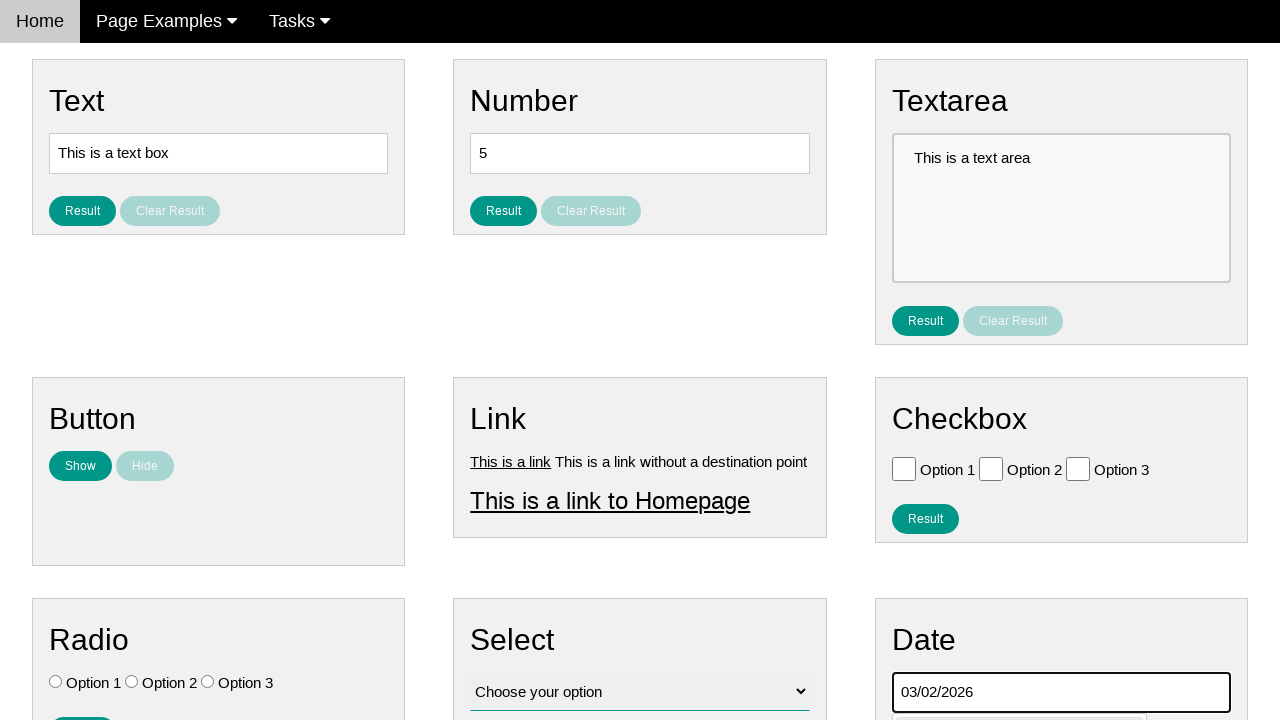

Clicked result button to display date at (925, 425) on #result_button_date
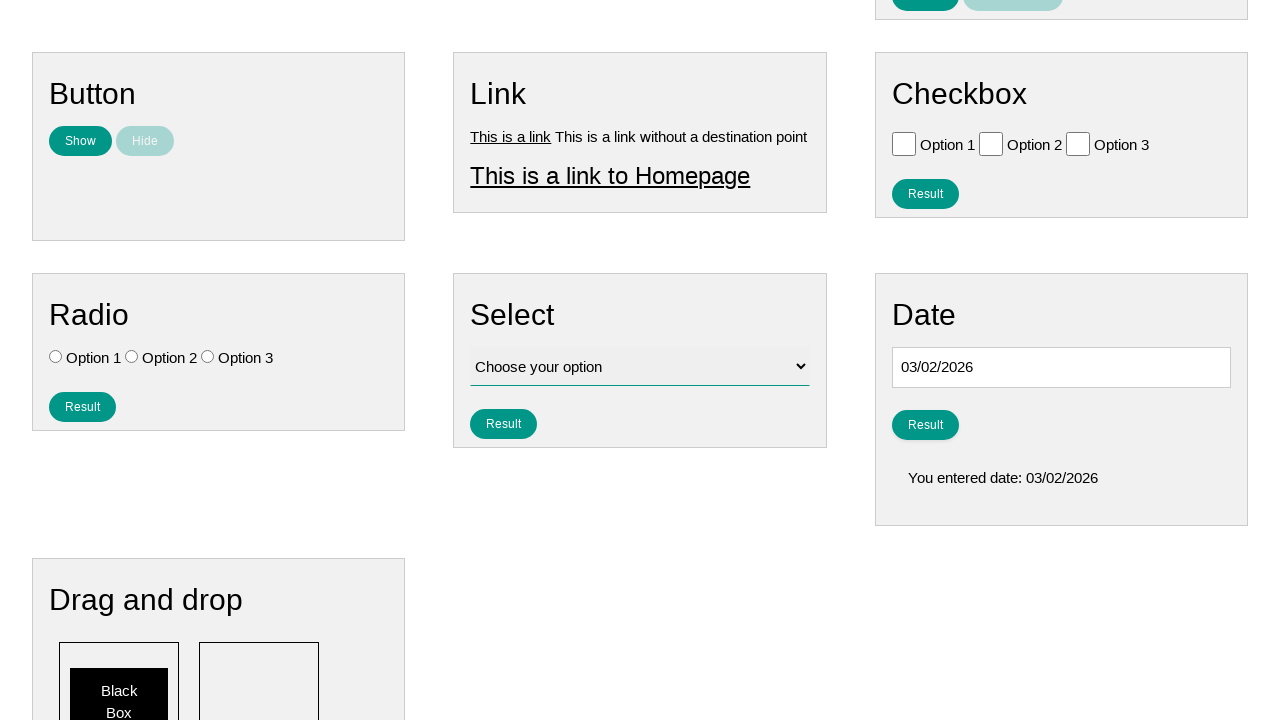

Waited for result date to appear
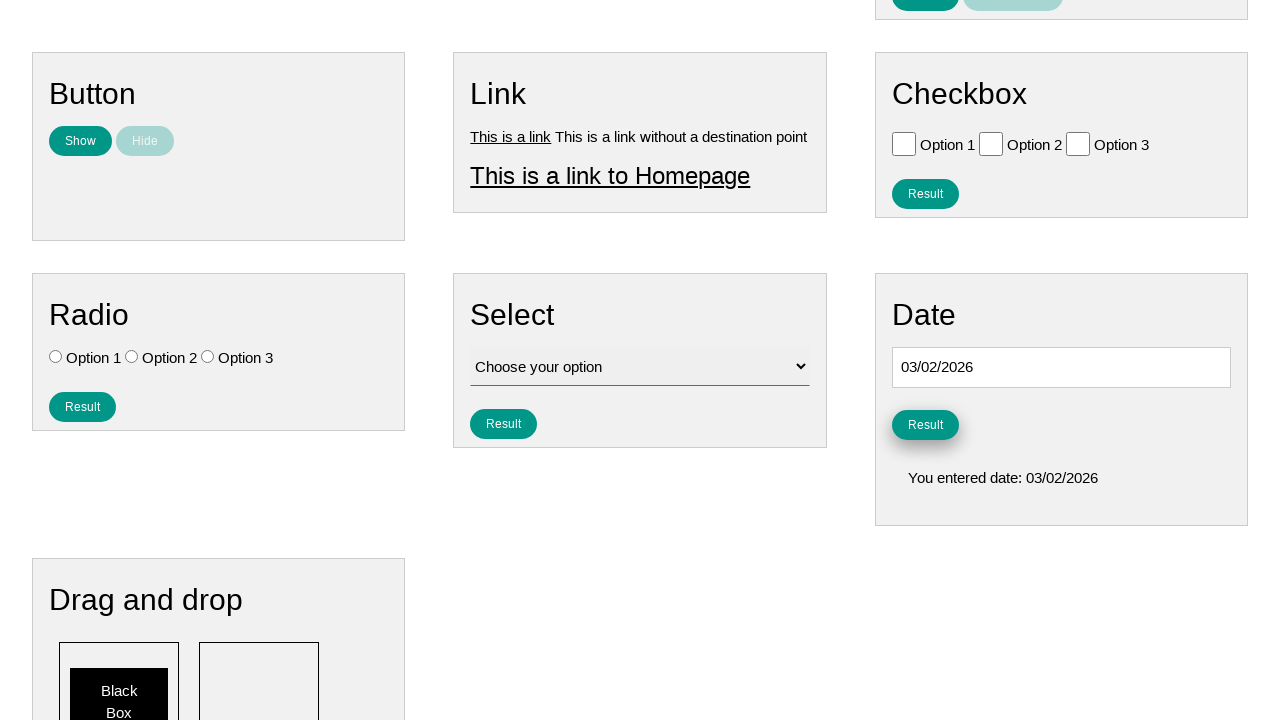

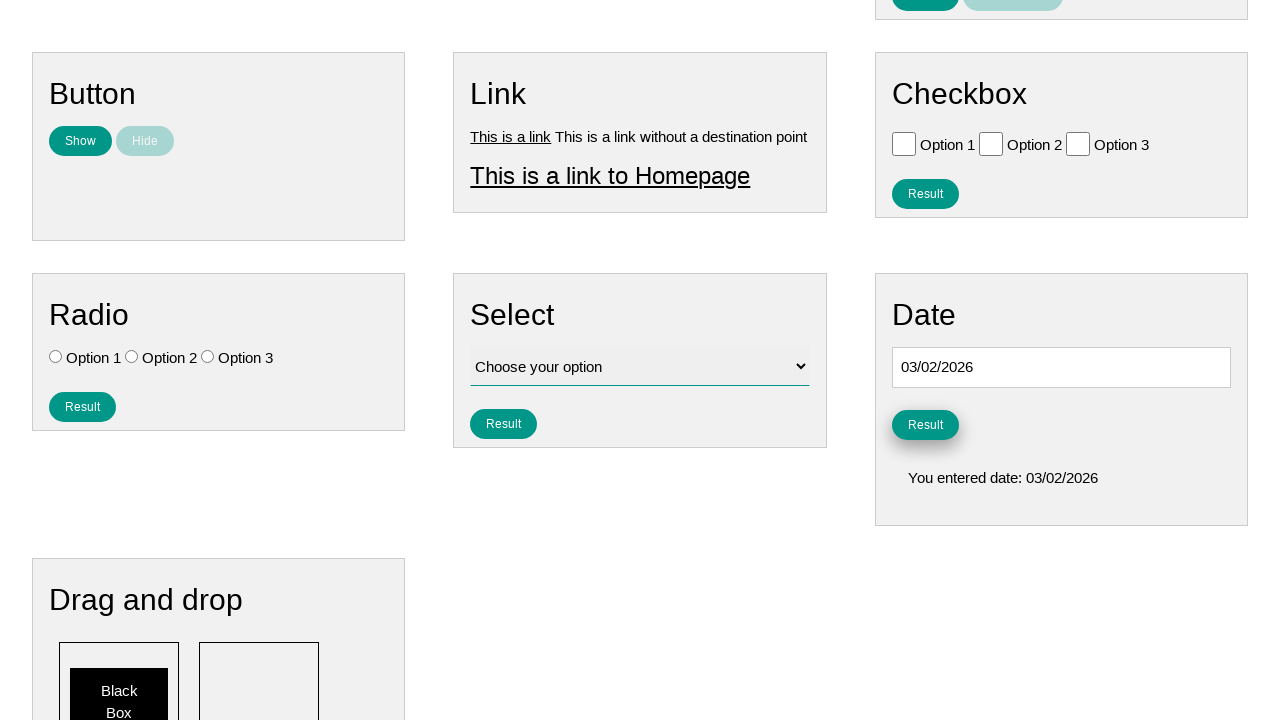